Tests e-commerce add-to-cart functionality by selecting a random product, opening it in a new tab, adding it to cart, and verifying it appears in the cart page

Starting URL: https://www.demoblaze.com/index.html

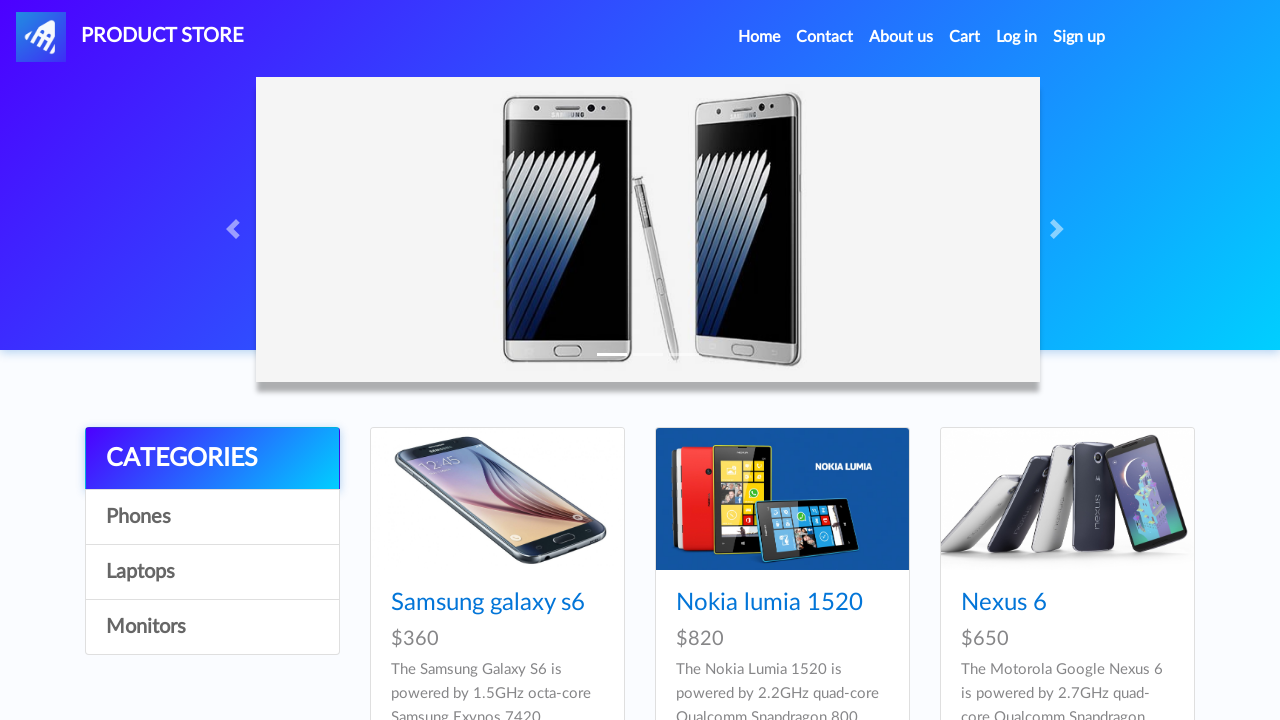

Waited for product list to load
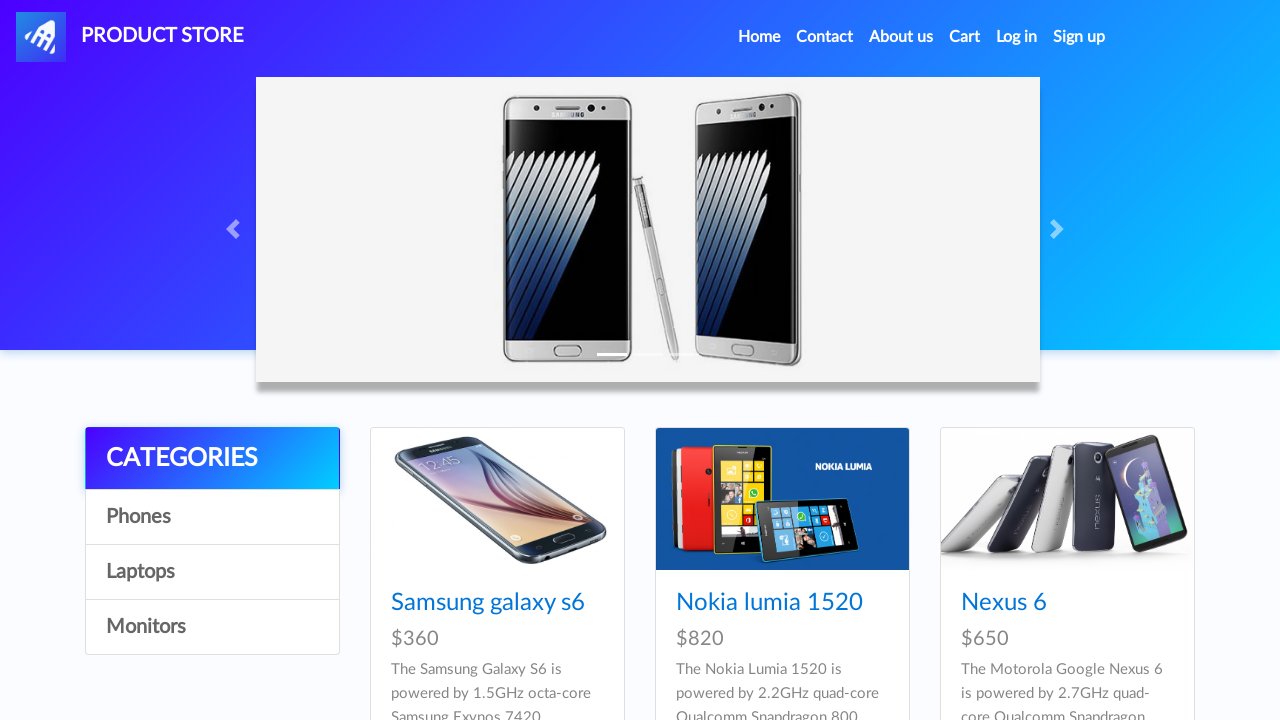

Retrieved all product elements from page
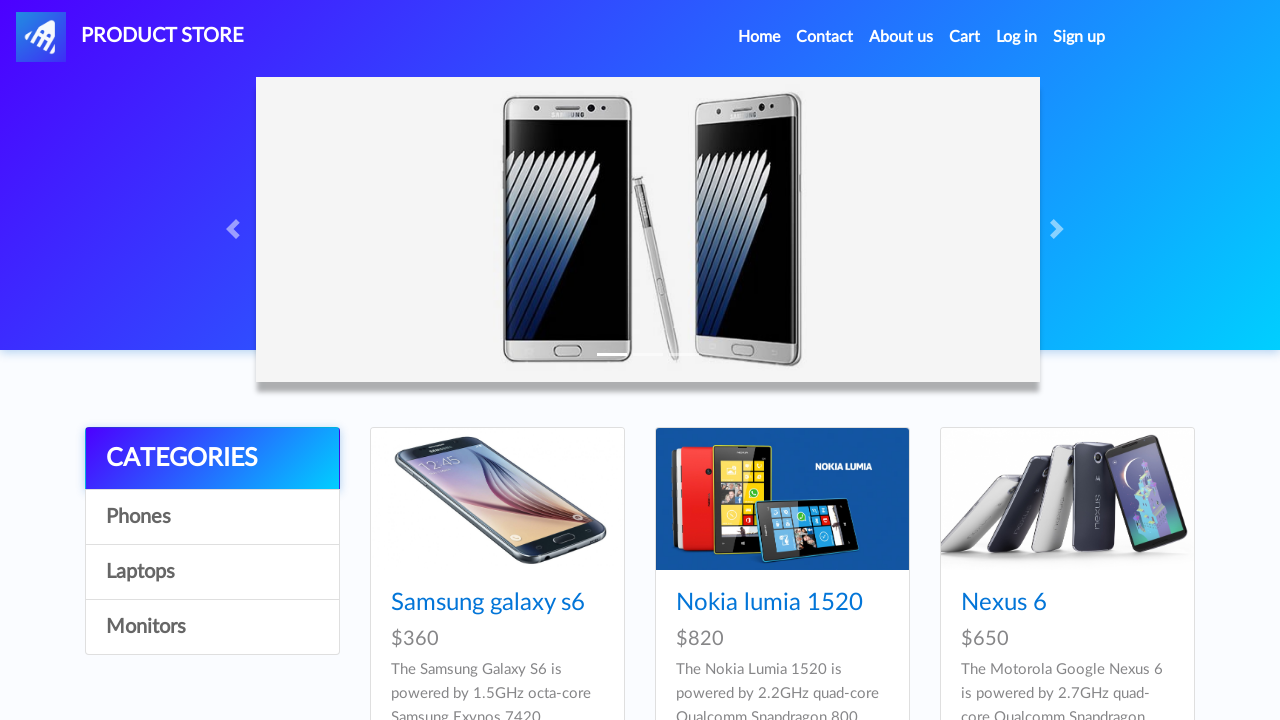

Selected random product at index 1
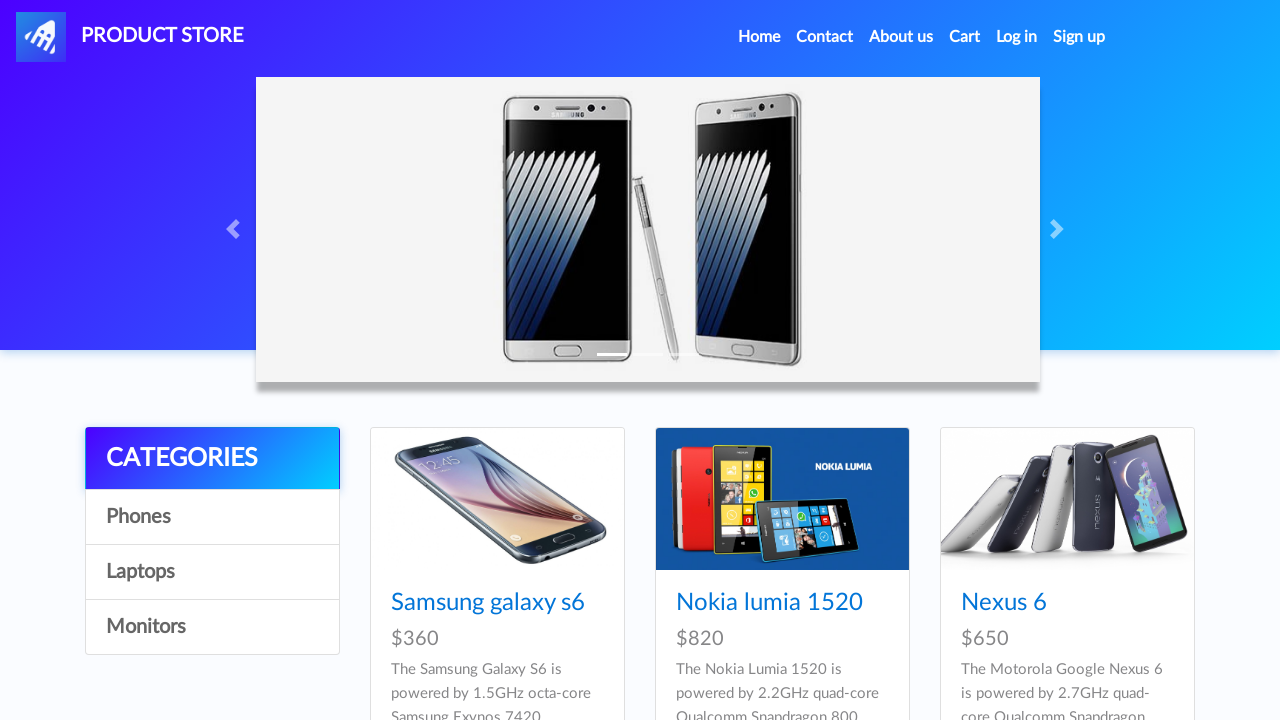

Retrieved product name: Nokia lumia 1520
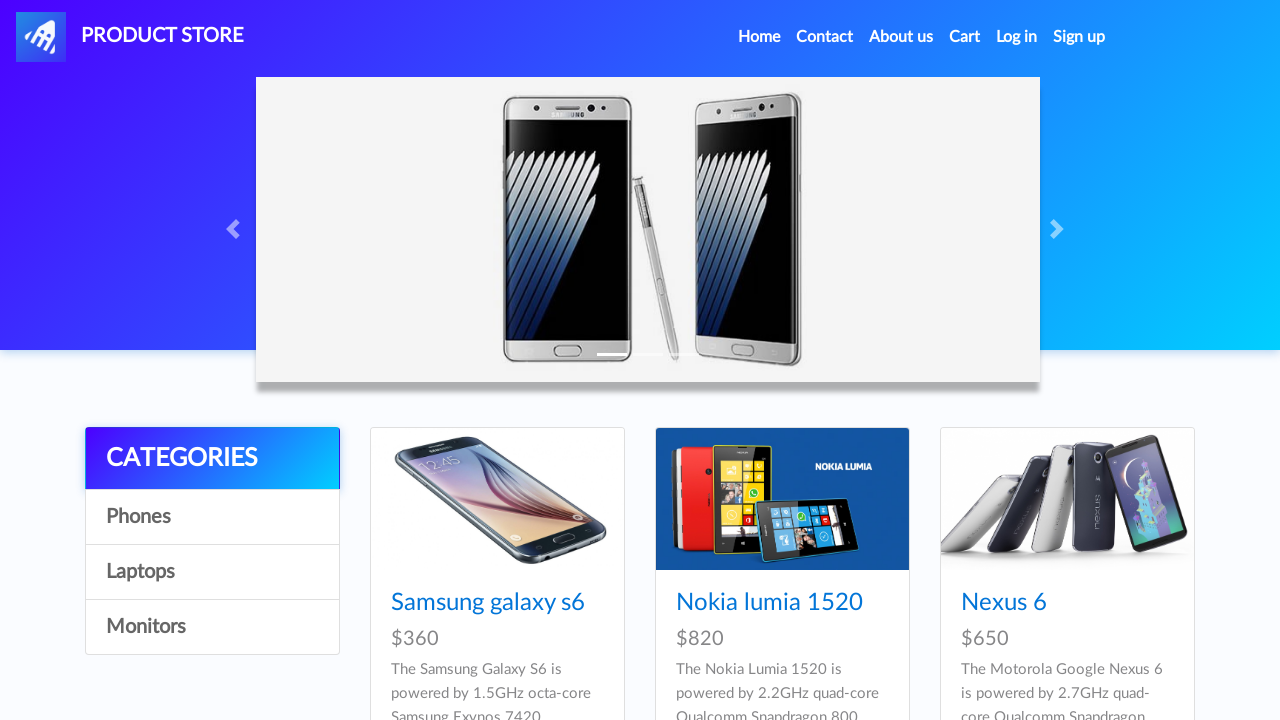

Ctrl+clicked product to open in new tab at (769, 603) on .hrefch >> nth=1
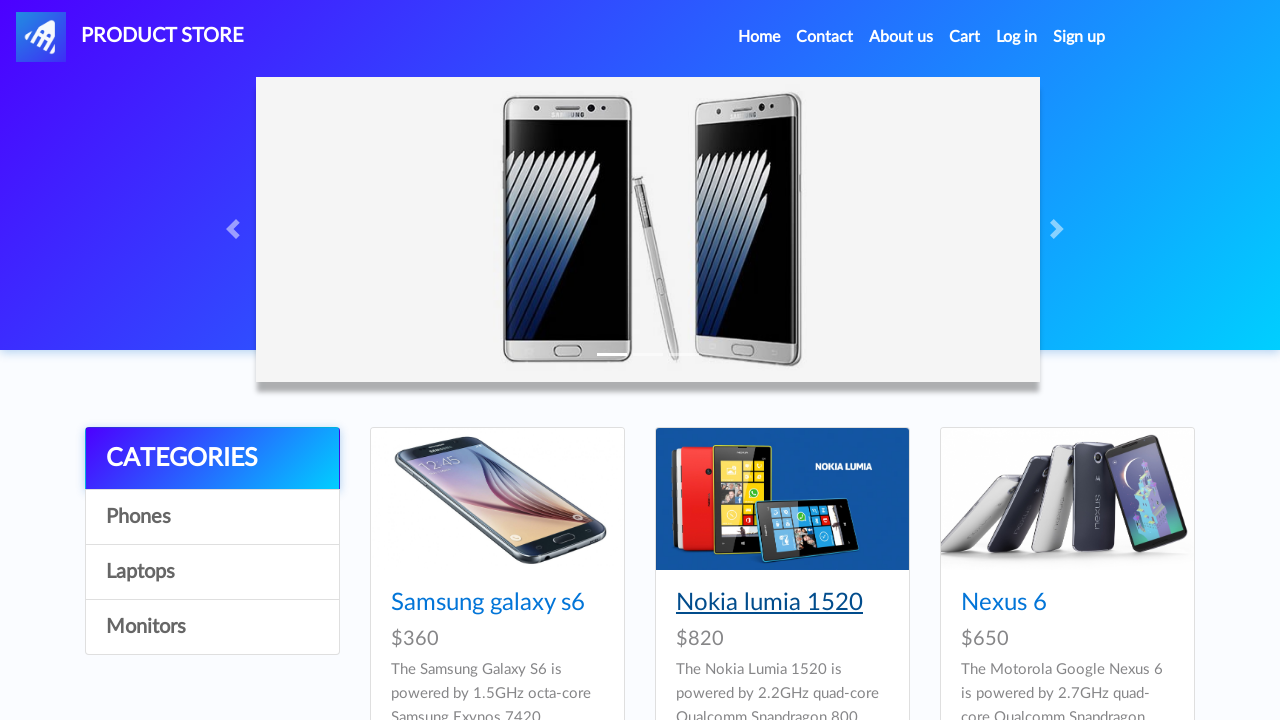

New product page tab opened
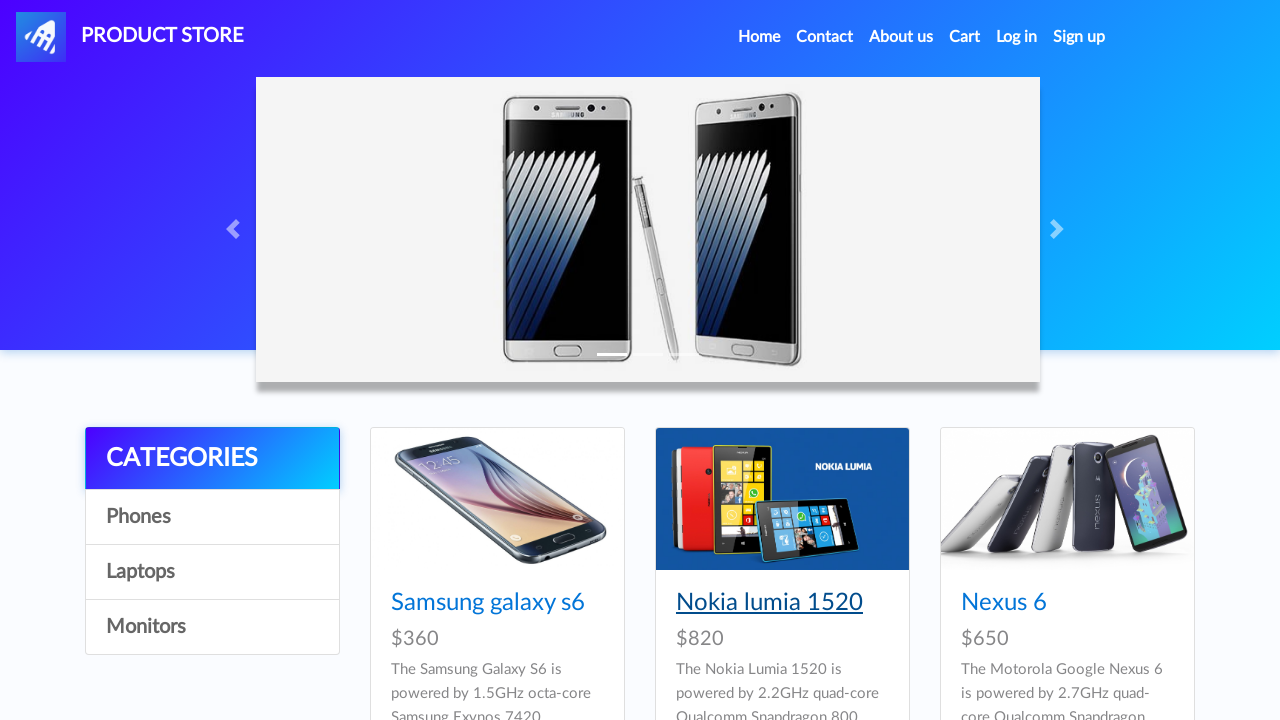

Waited for new product page to fully load
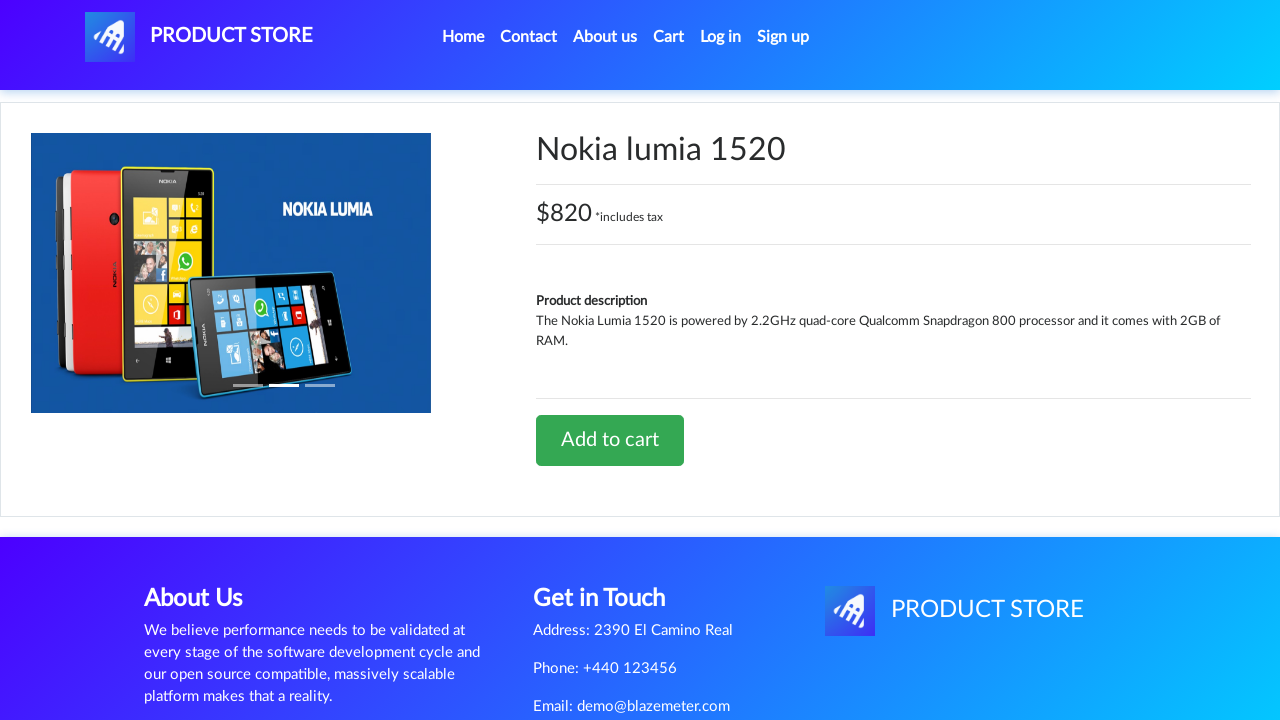

Clicked 'Add to cart' button on product page at (610, 440) on text=Add to cart
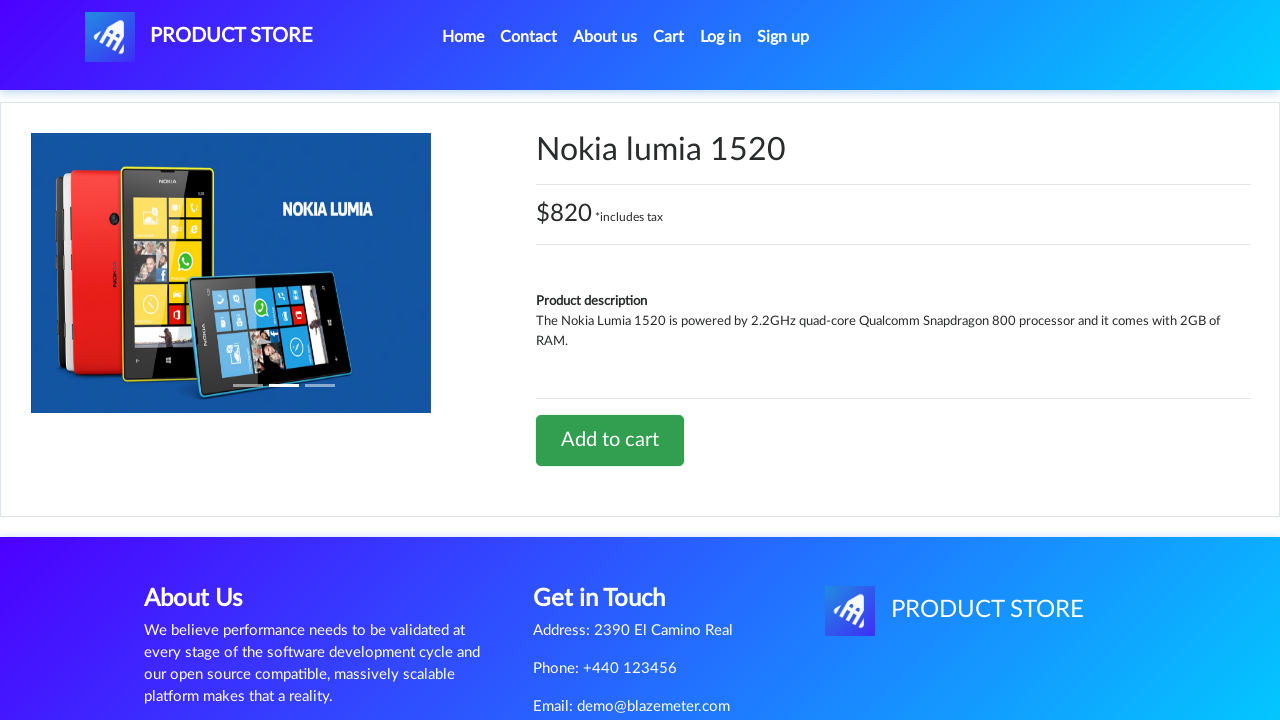

Set up dialog handler to accept alerts
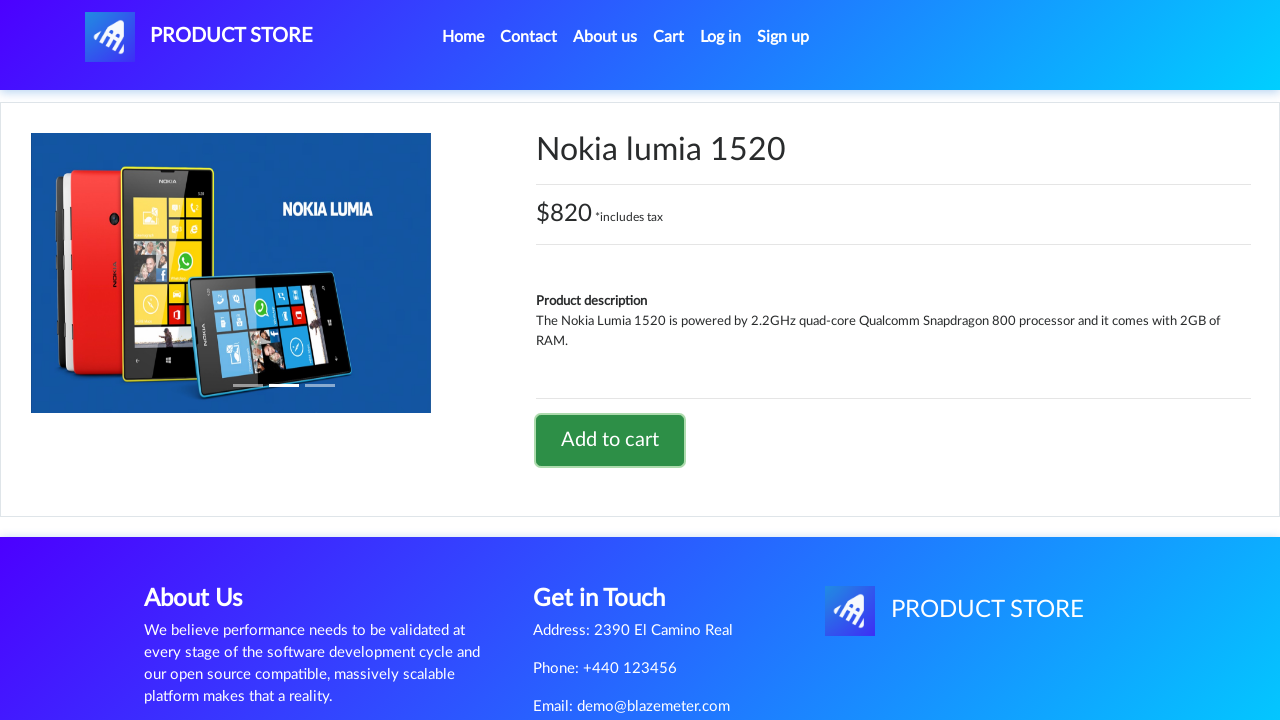

Waited 500ms for alert to be handled
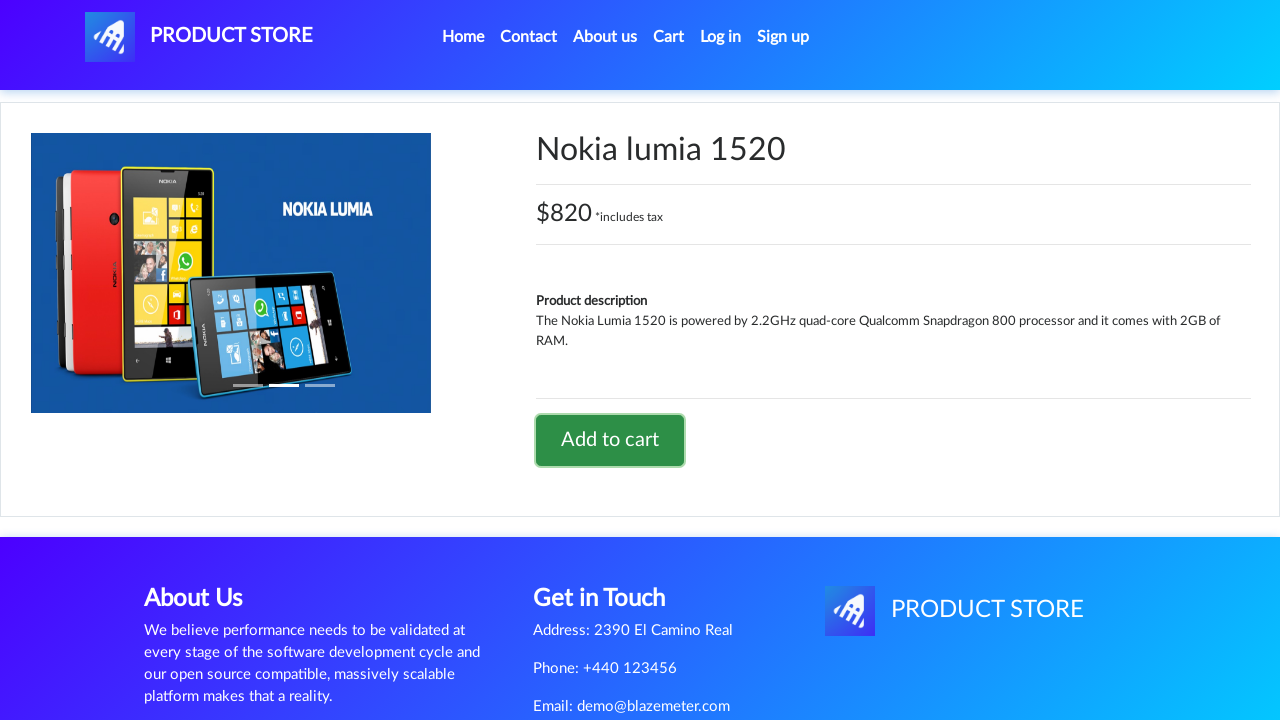

Retrieved product name from product page: Nokia lumia 1520
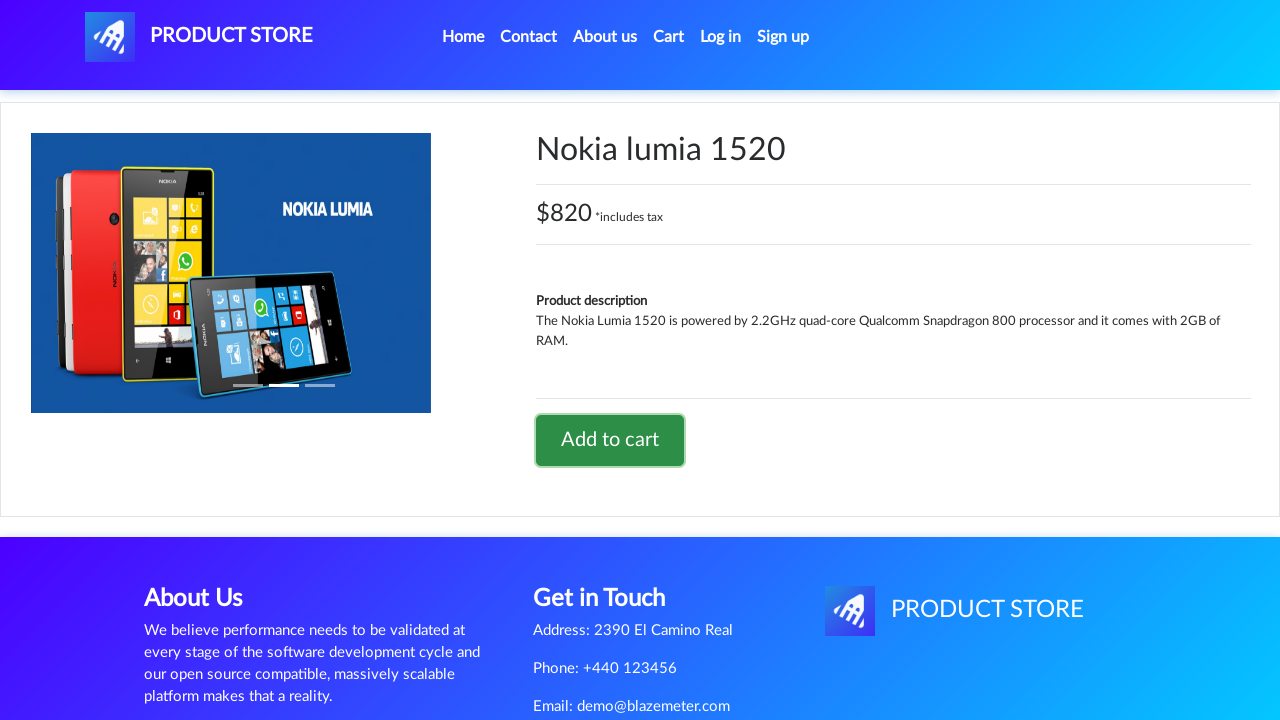

Closed product page tab
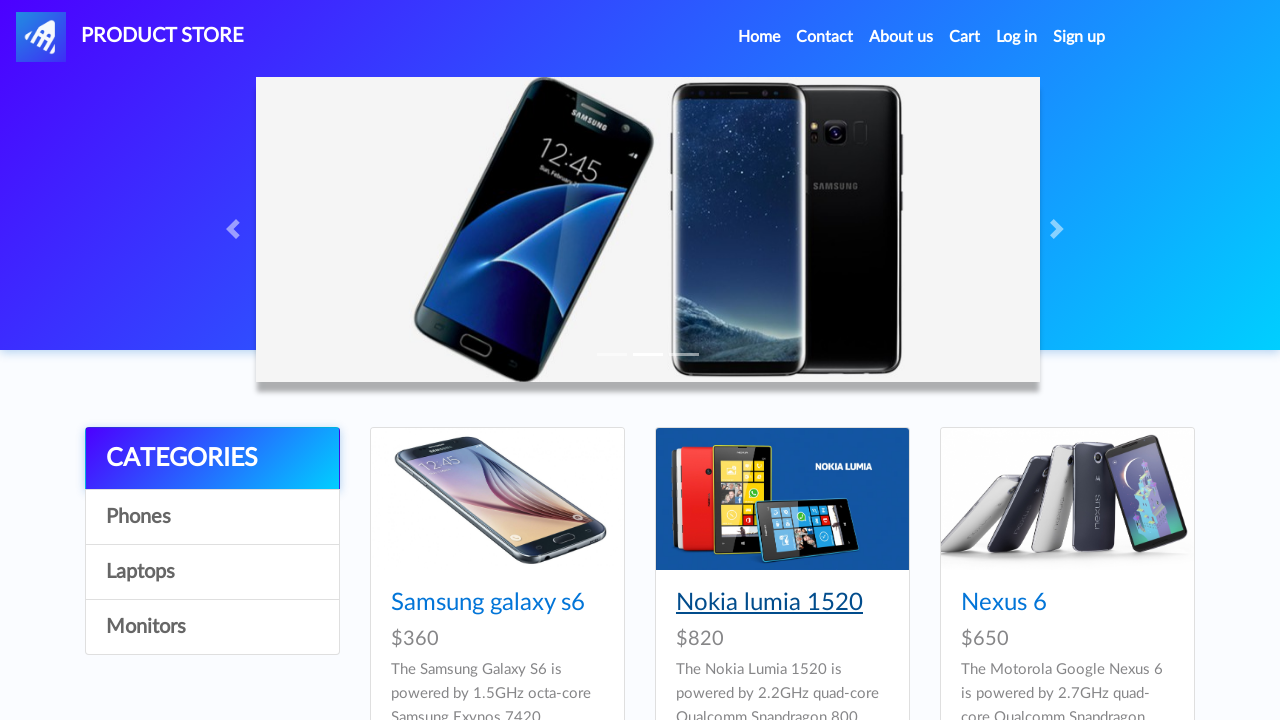

Clicked cart link to navigate to cart page at (965, 37) on #cartur
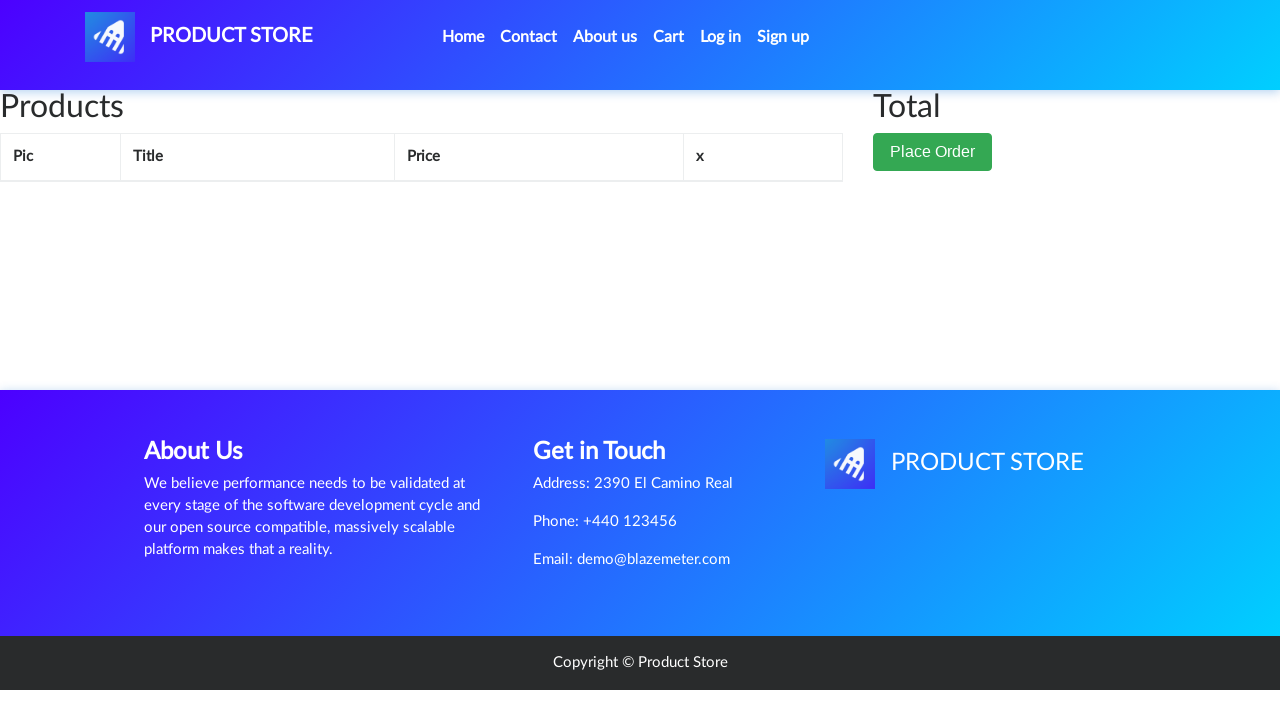

Waited for cart table to load
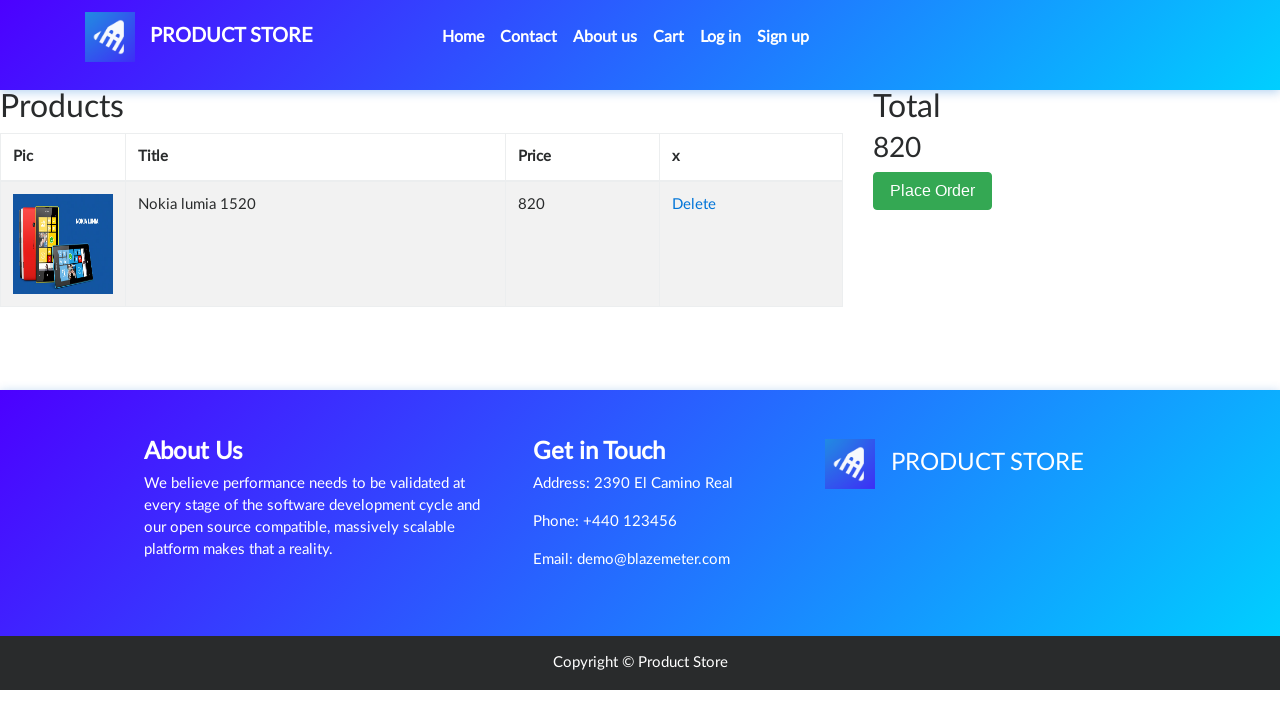

Retrieved product name from cart table: Nokia lumia 1520
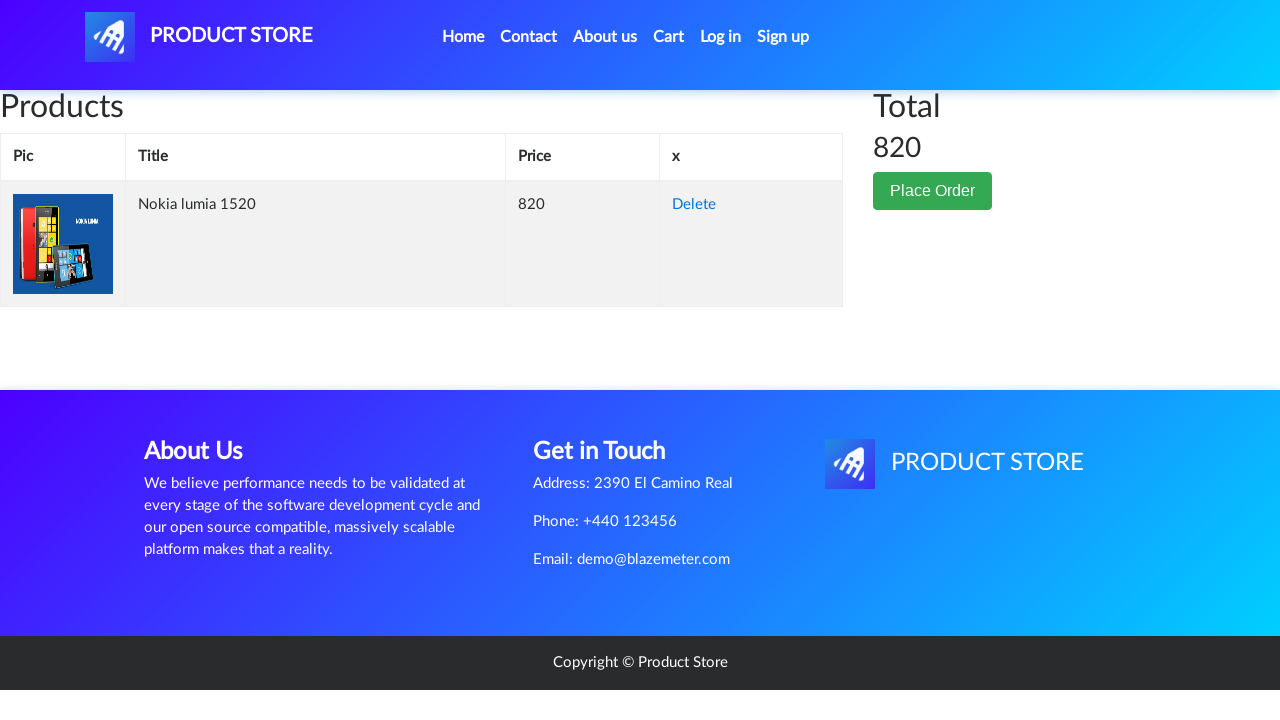

Verified that added product 'Nokia lumia 1520' is present in cart
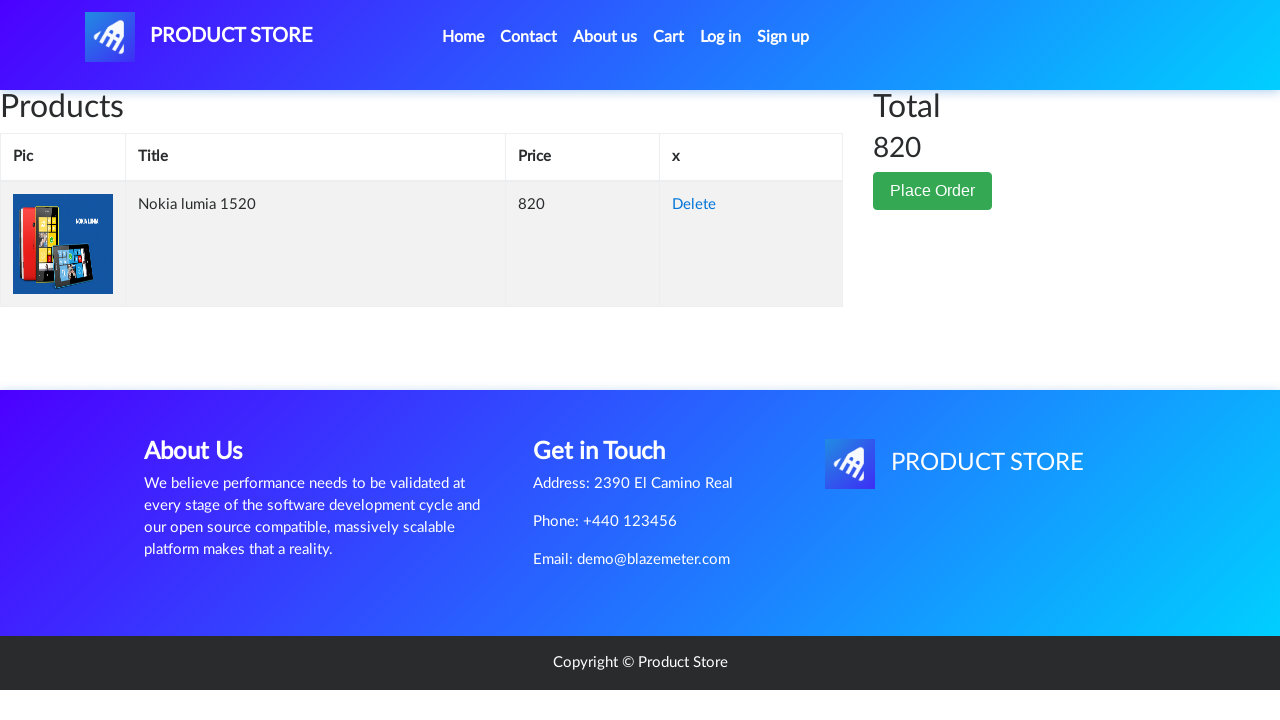

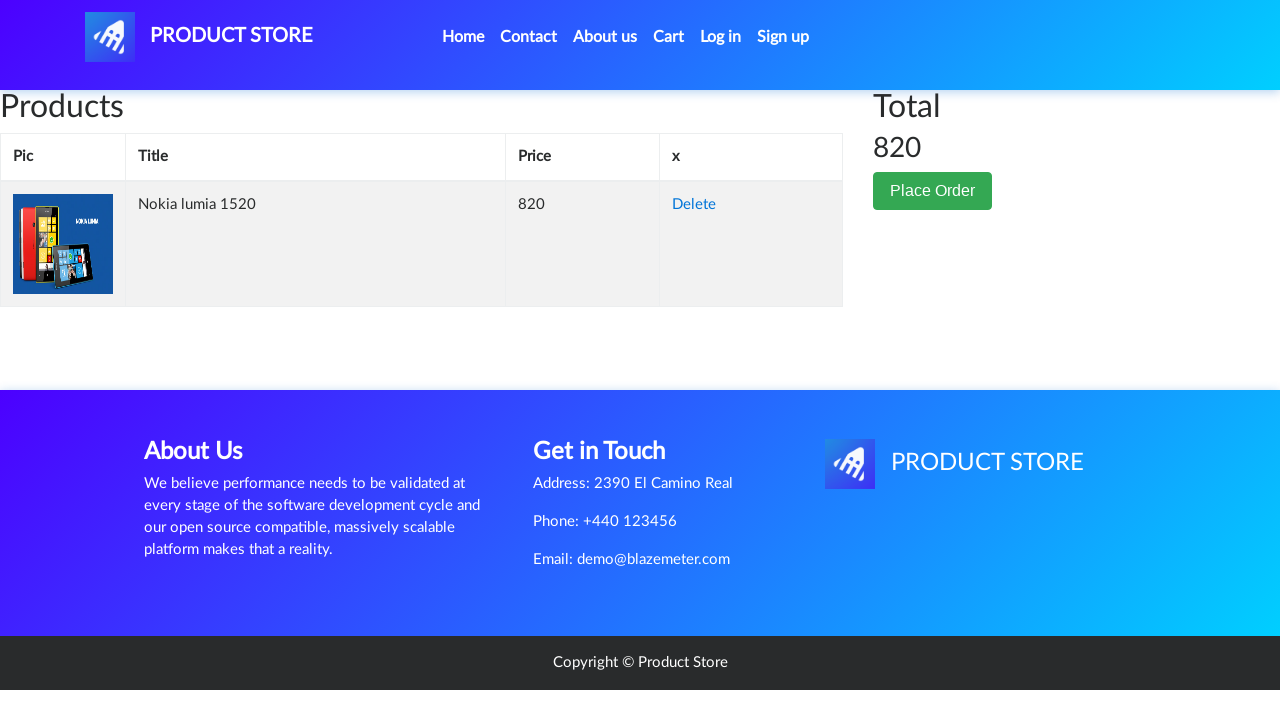